Navigates to erail.in website, unchecks the date selection option, and verifies that train information is displayed in the trains list table

Starting URL: https://erail.in/

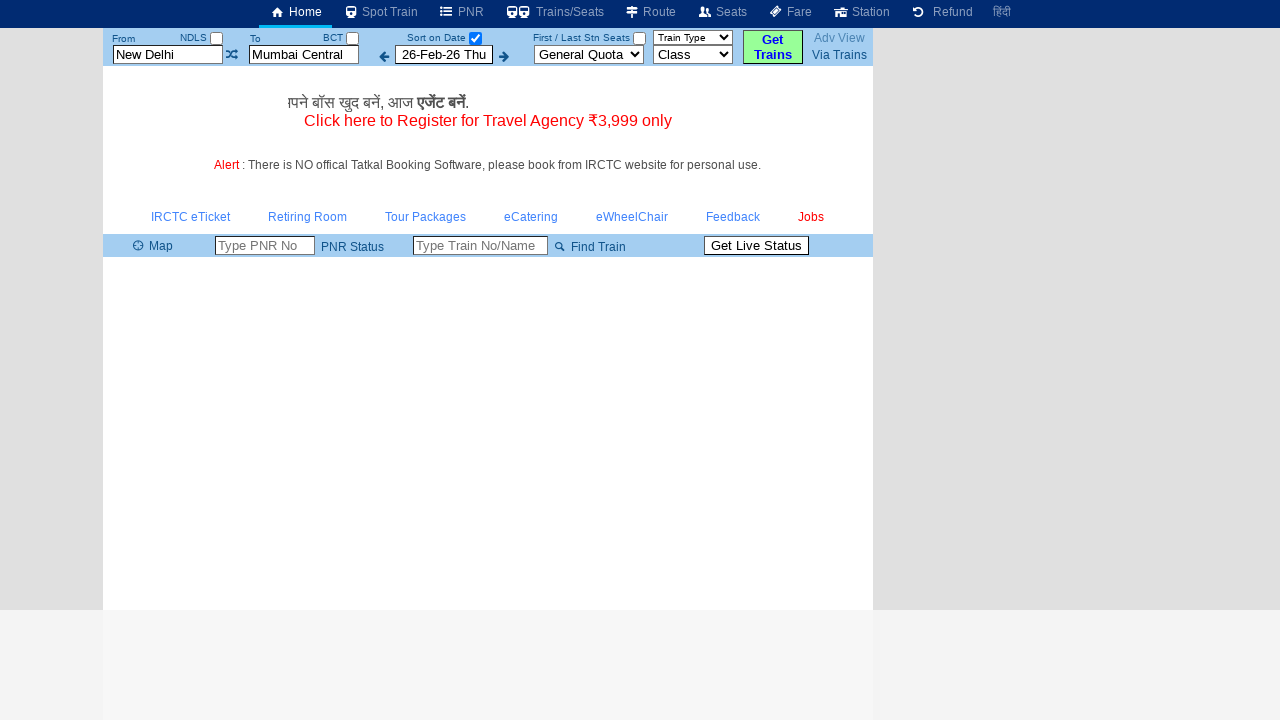

Unchecked the 'Select Date Only' checkbox at (475, 38) on #chkSelectDateOnly
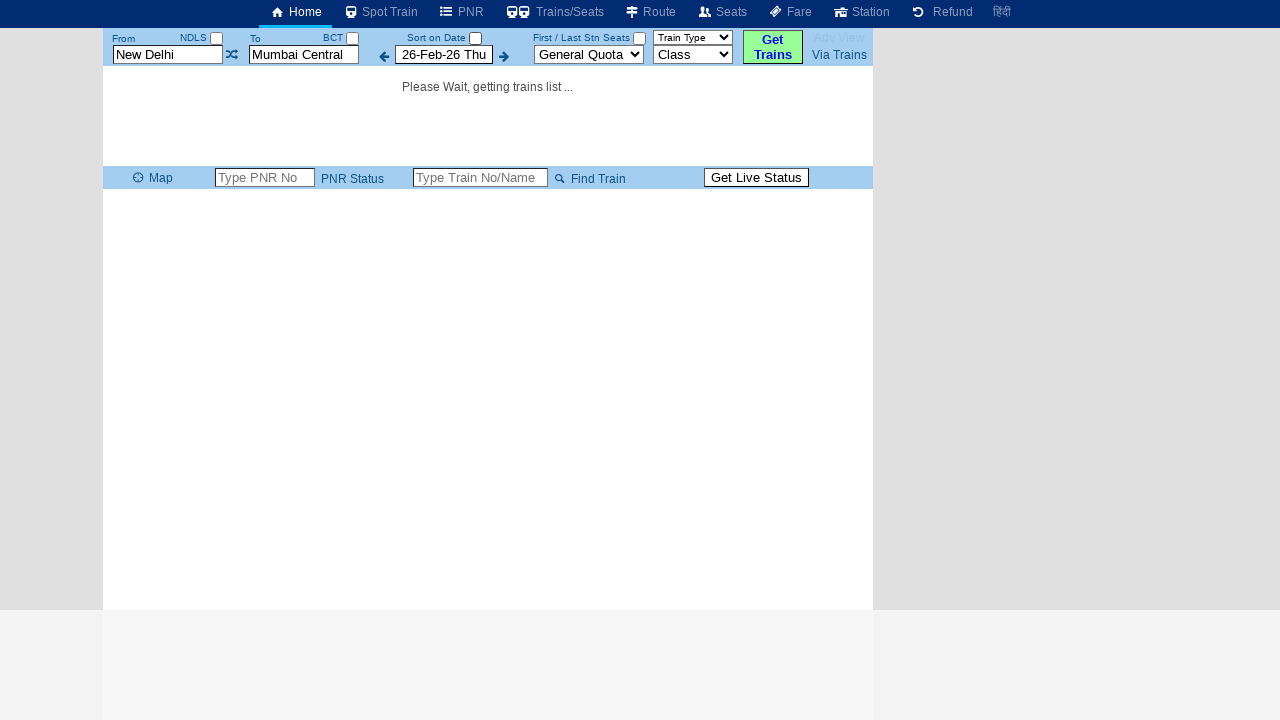

Waited for trains list to be populated
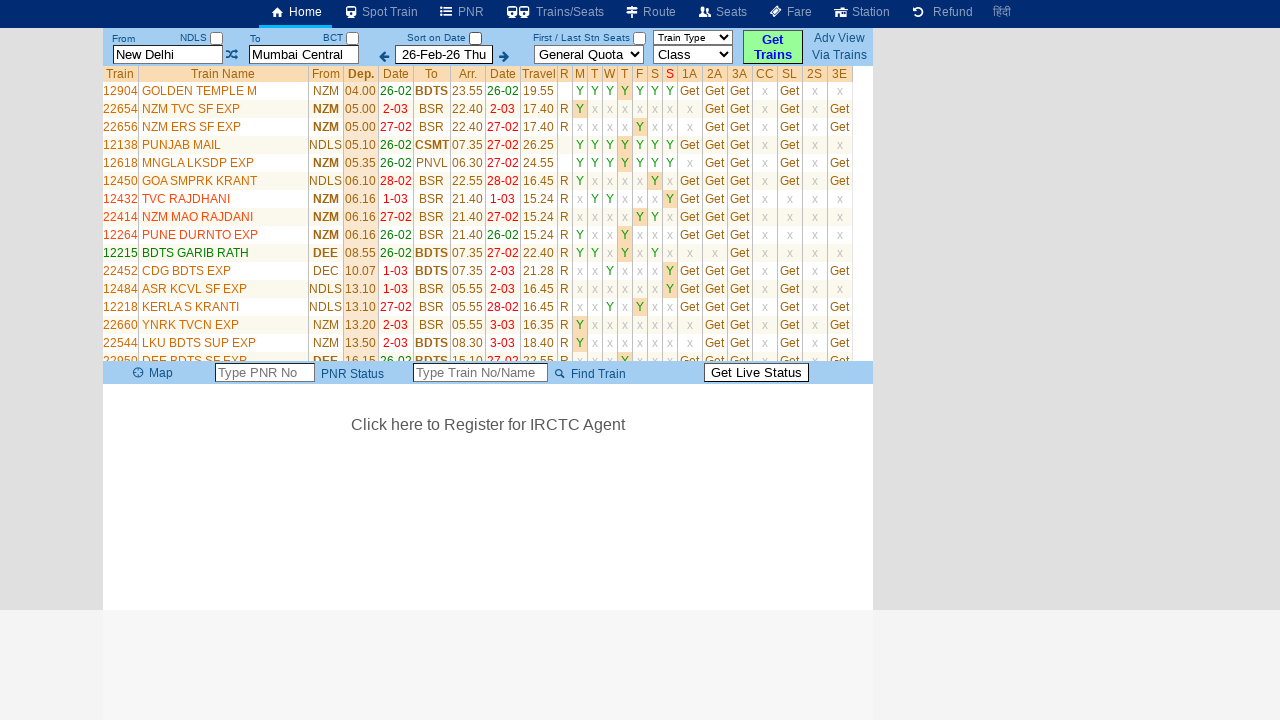

Retrieved all train elements from the trains list table
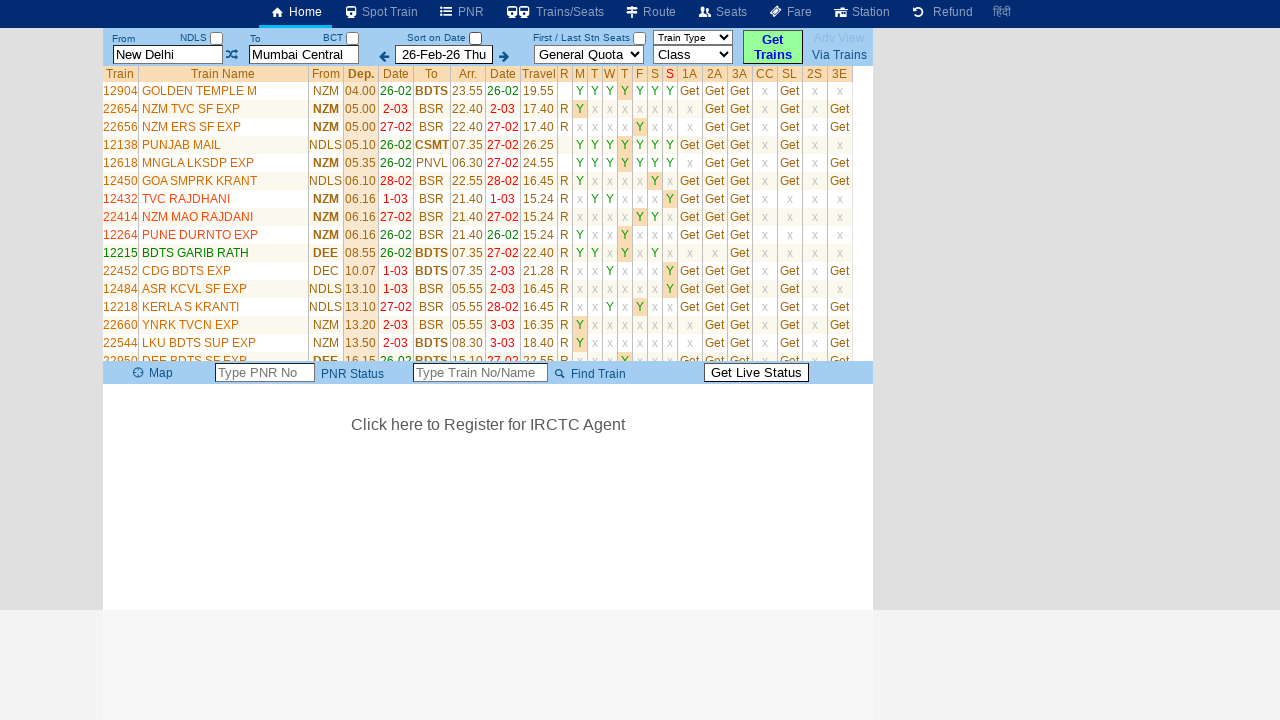

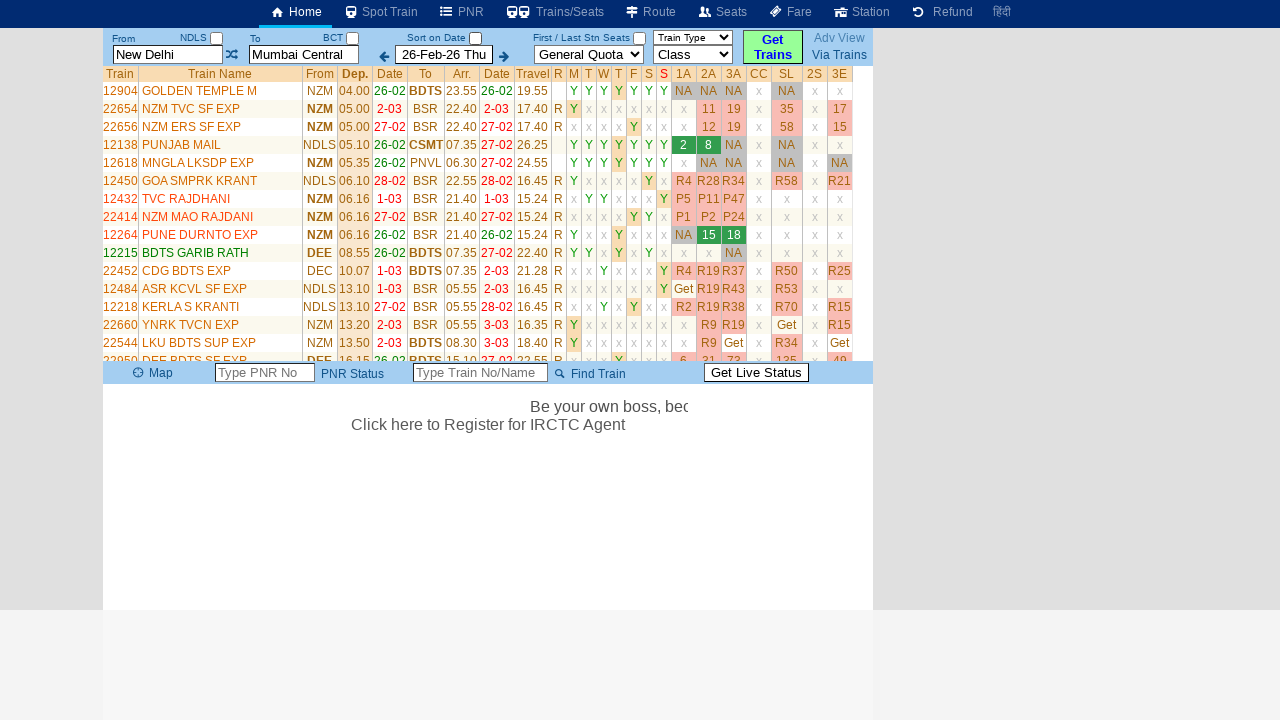